Tests form validation when the phone field is left empty, expecting a "Phone is required" error.

Starting URL: https://www.telerik.com/

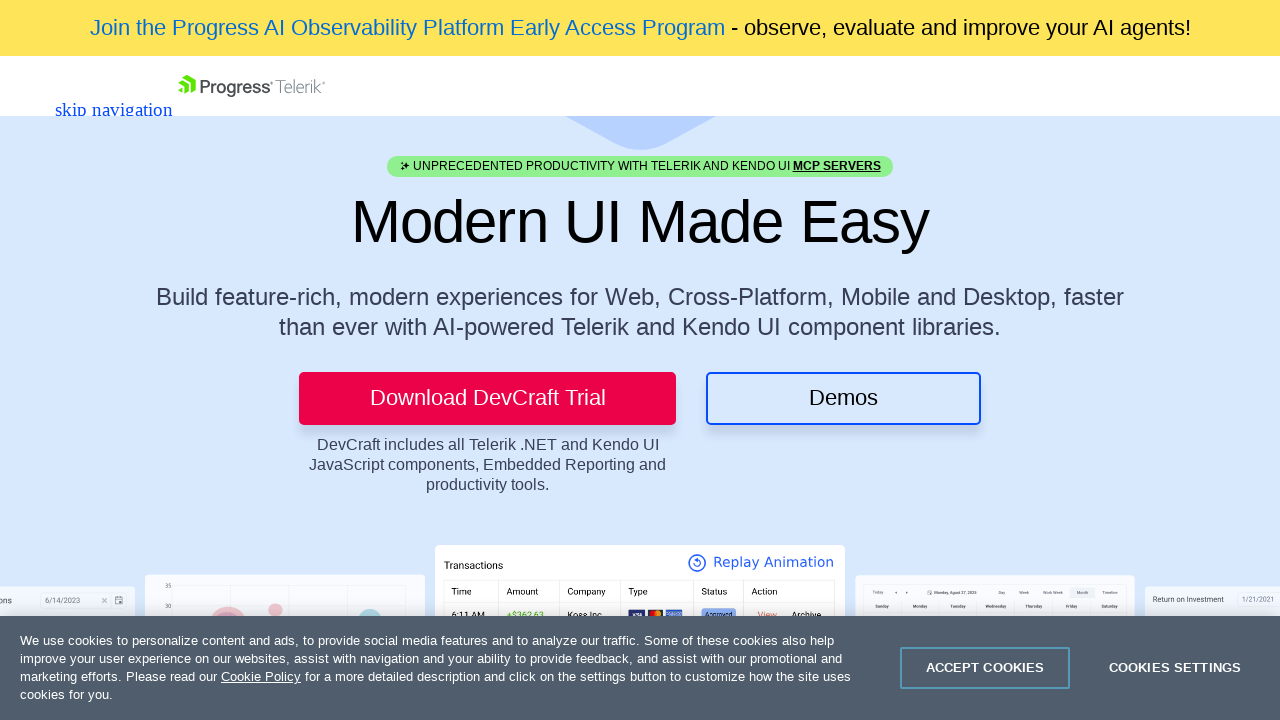

Clicked Contact Us button at (83, 85) on .TK-Button--CTA-Sec
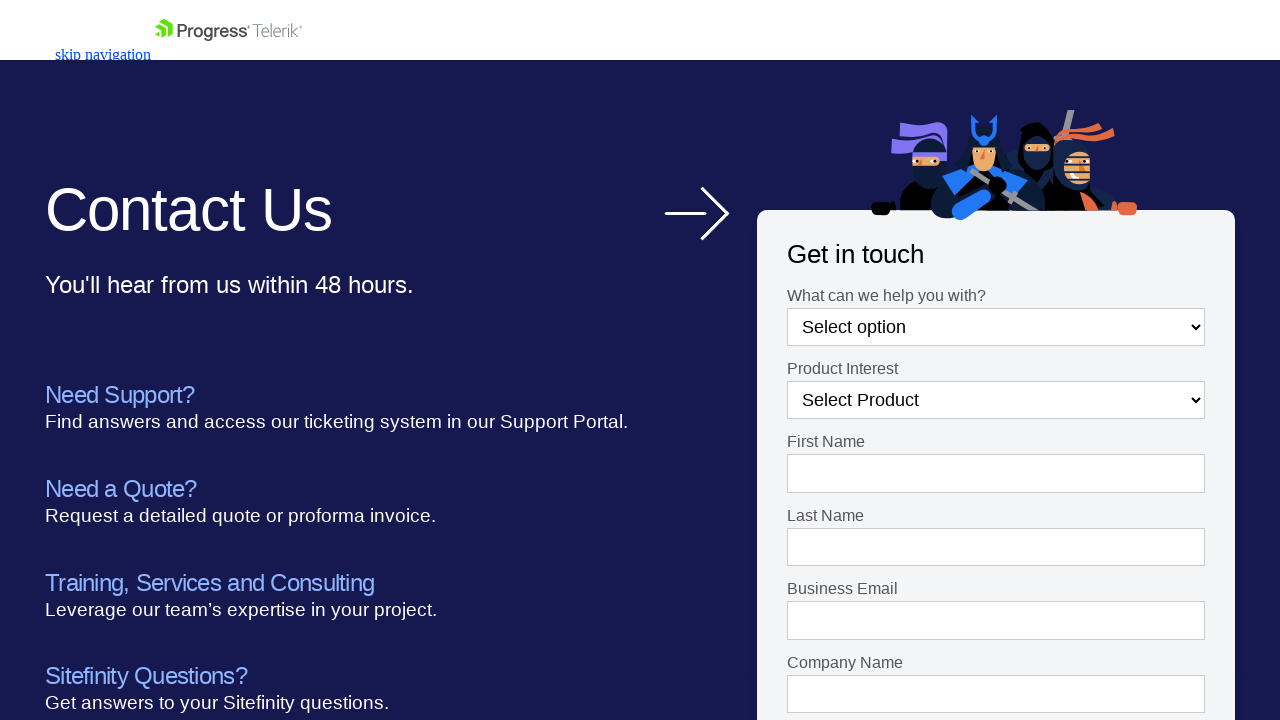

Form loaded and Dropdown-1 selector is visible
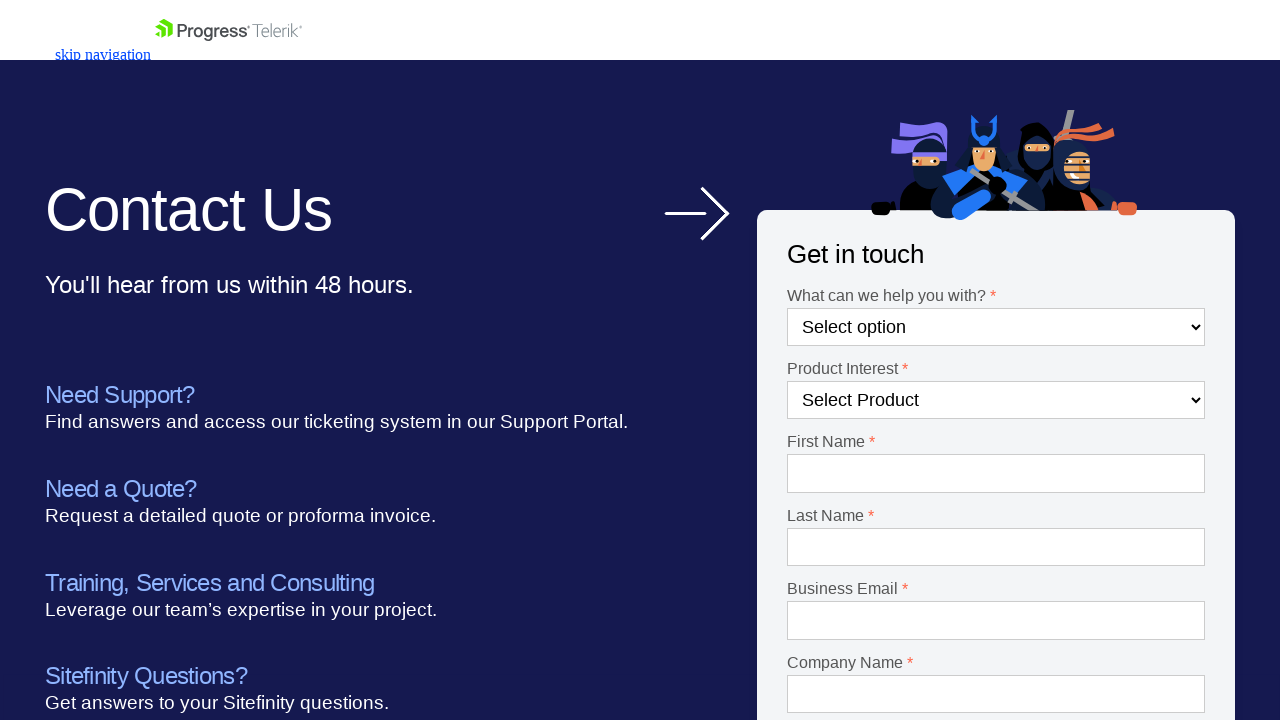

Selected index 3 in first dropdown on #Dropdown-1
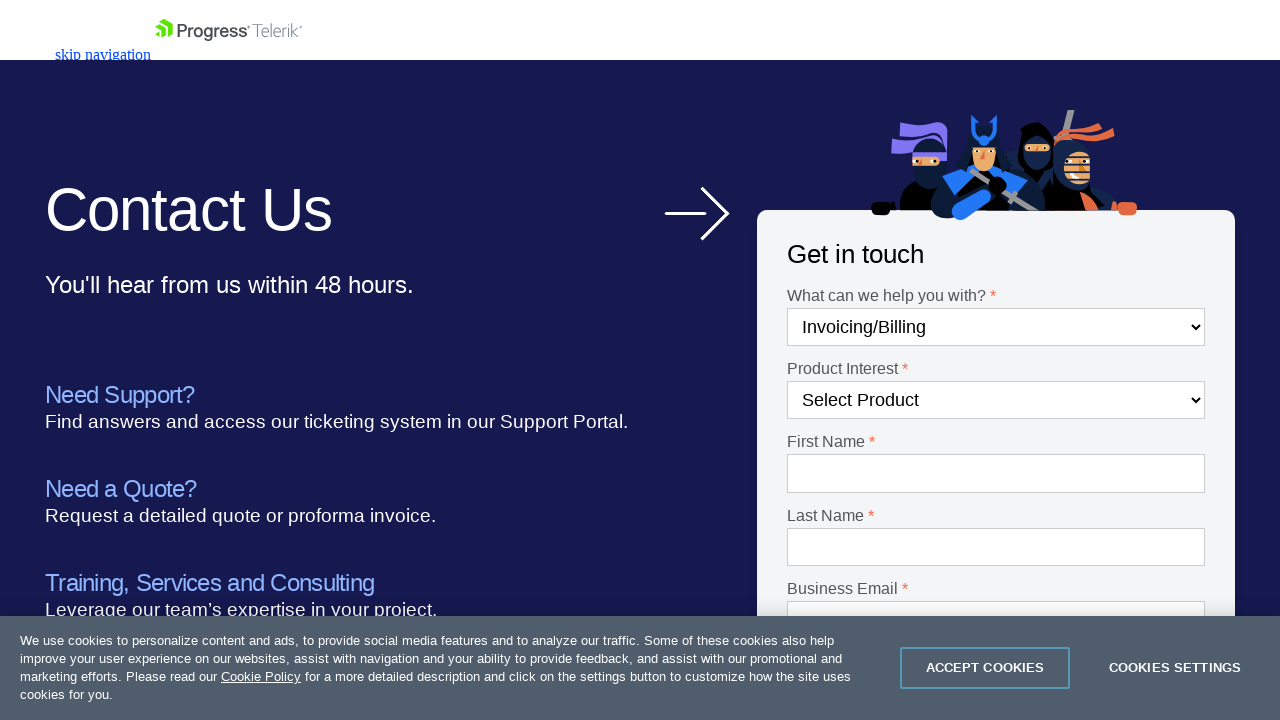

Selected index 3 in second dropdown on #Dropdown-2
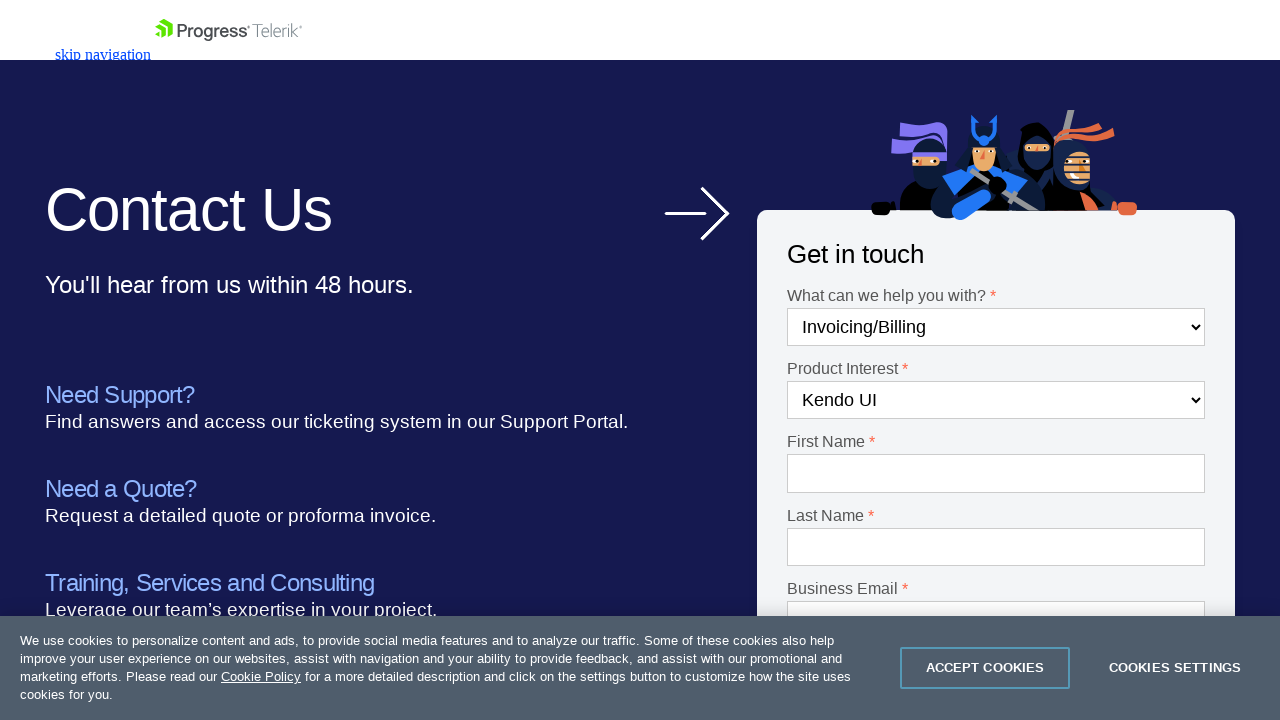

Clicked first name field at (996, 474) on #Textbox-1
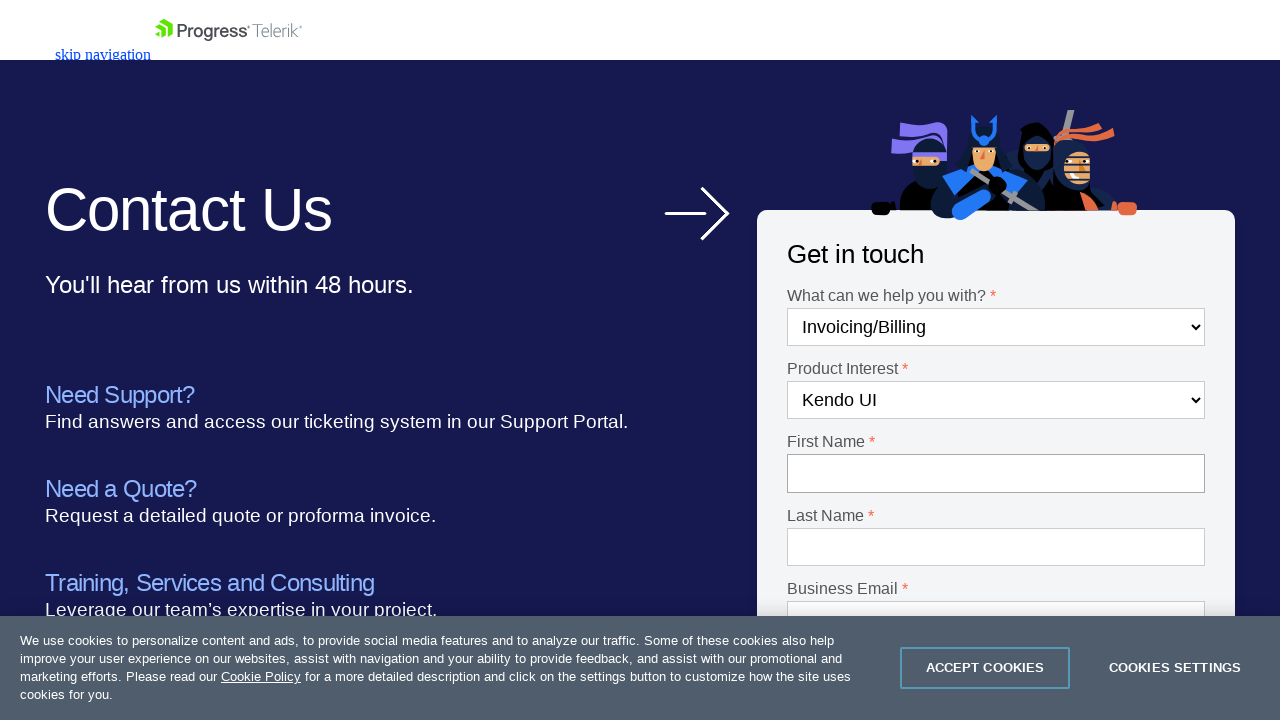

Filled first name with 'Emily' on #Textbox-1
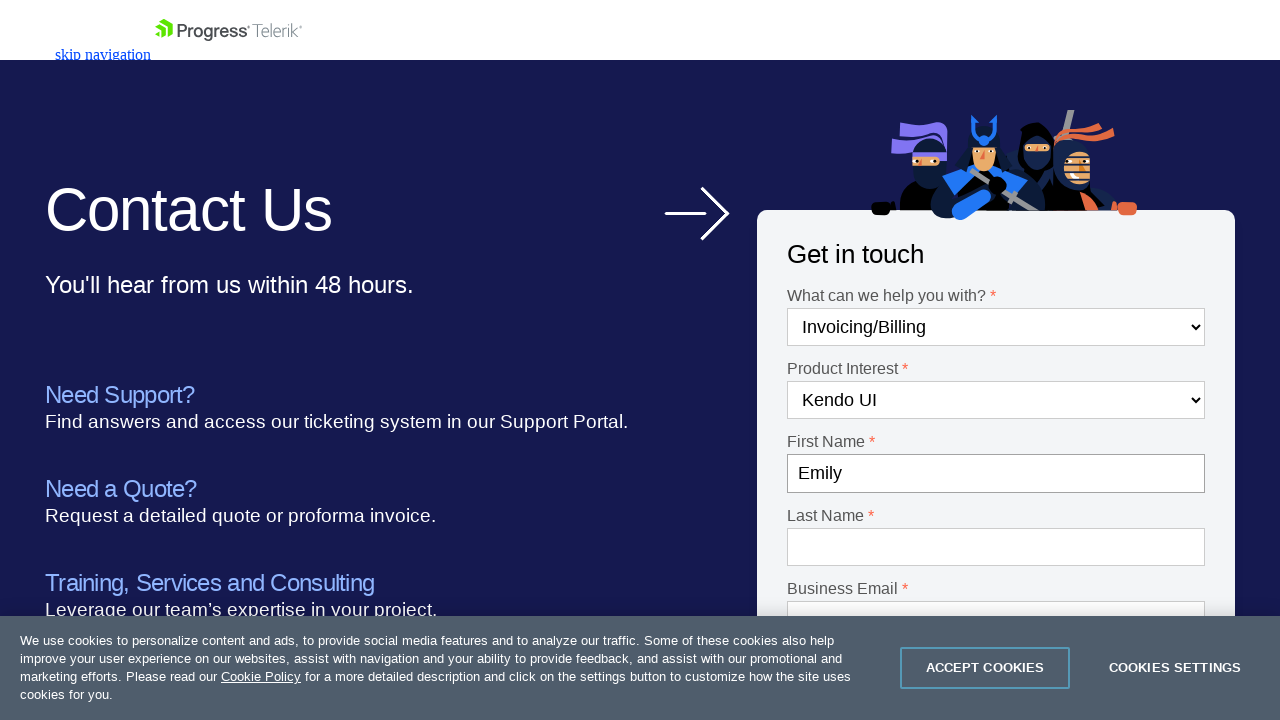

Clicked last name field at (996, 547) on #Textbox-2
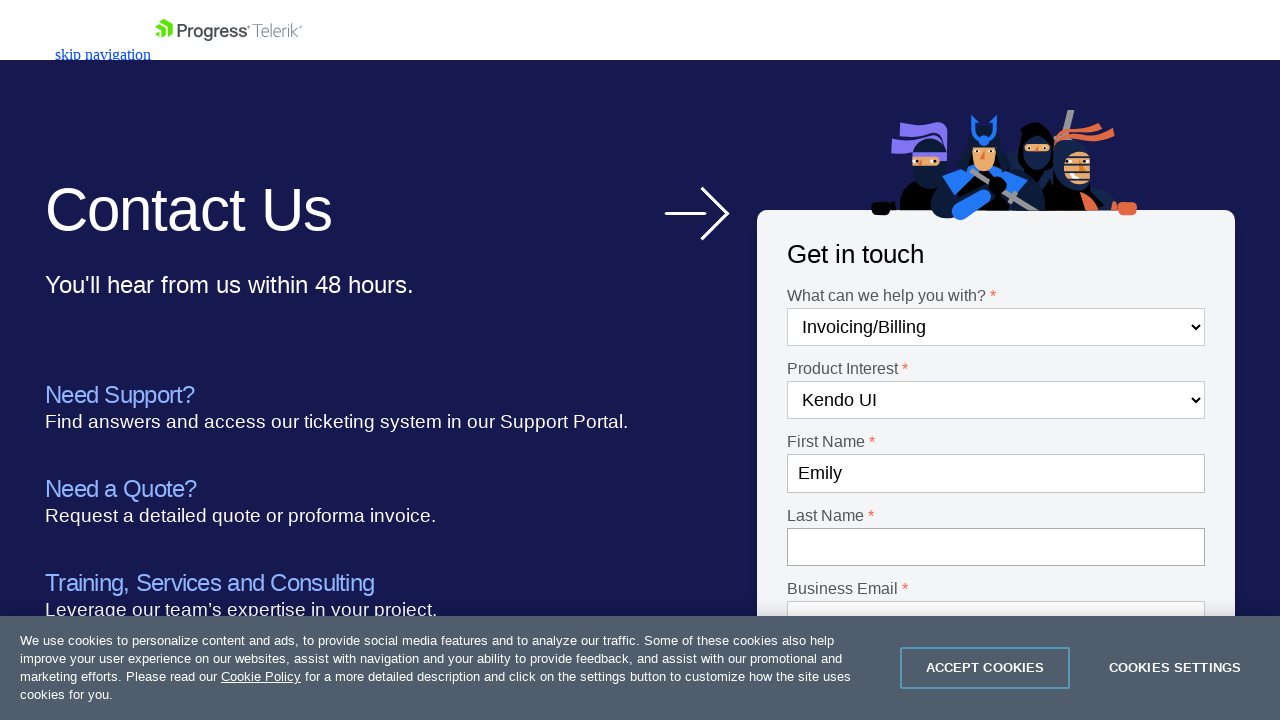

Filled last name with 'Brown' on #Textbox-2
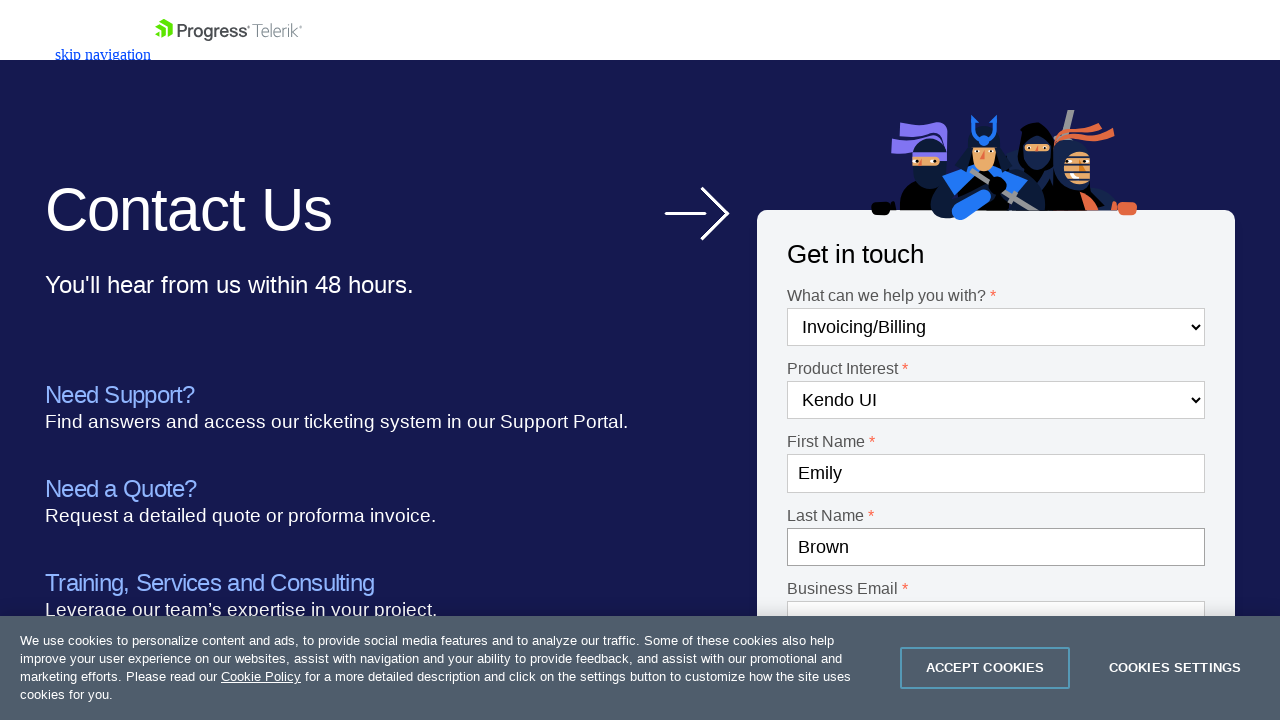

Scrolled page down to y=500
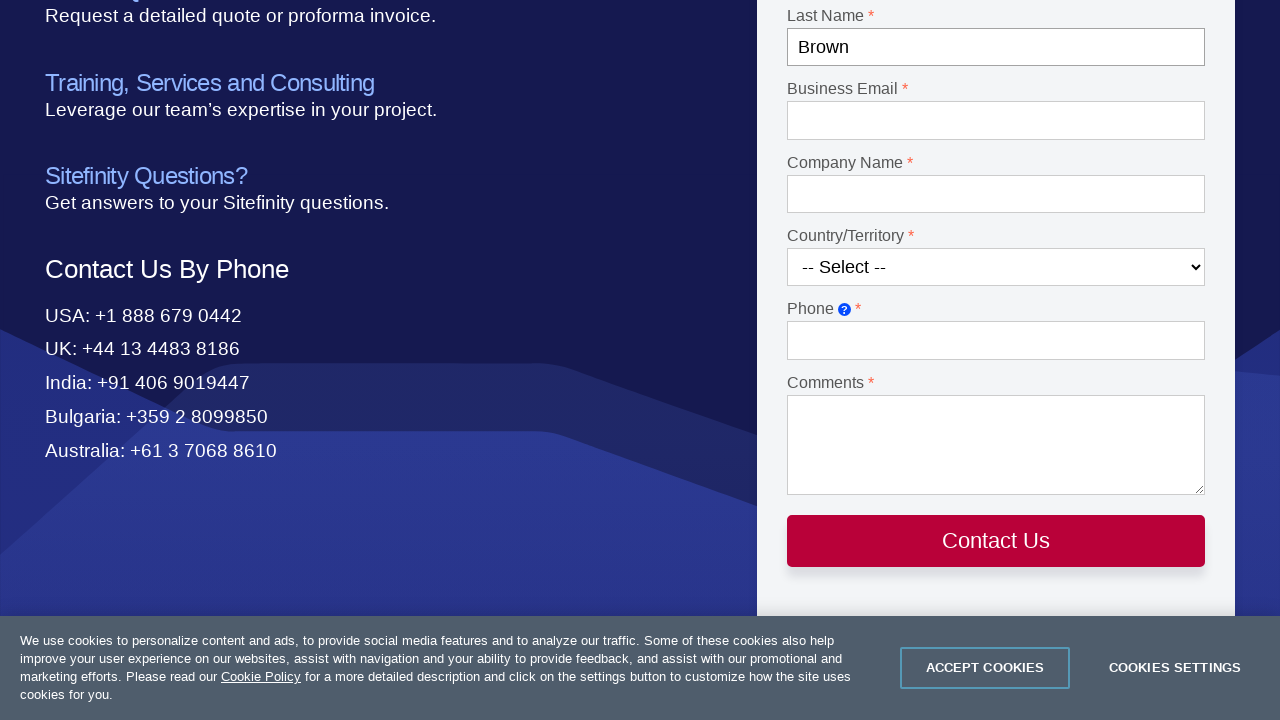

Clicked email field at (996, 121) on #Email-1
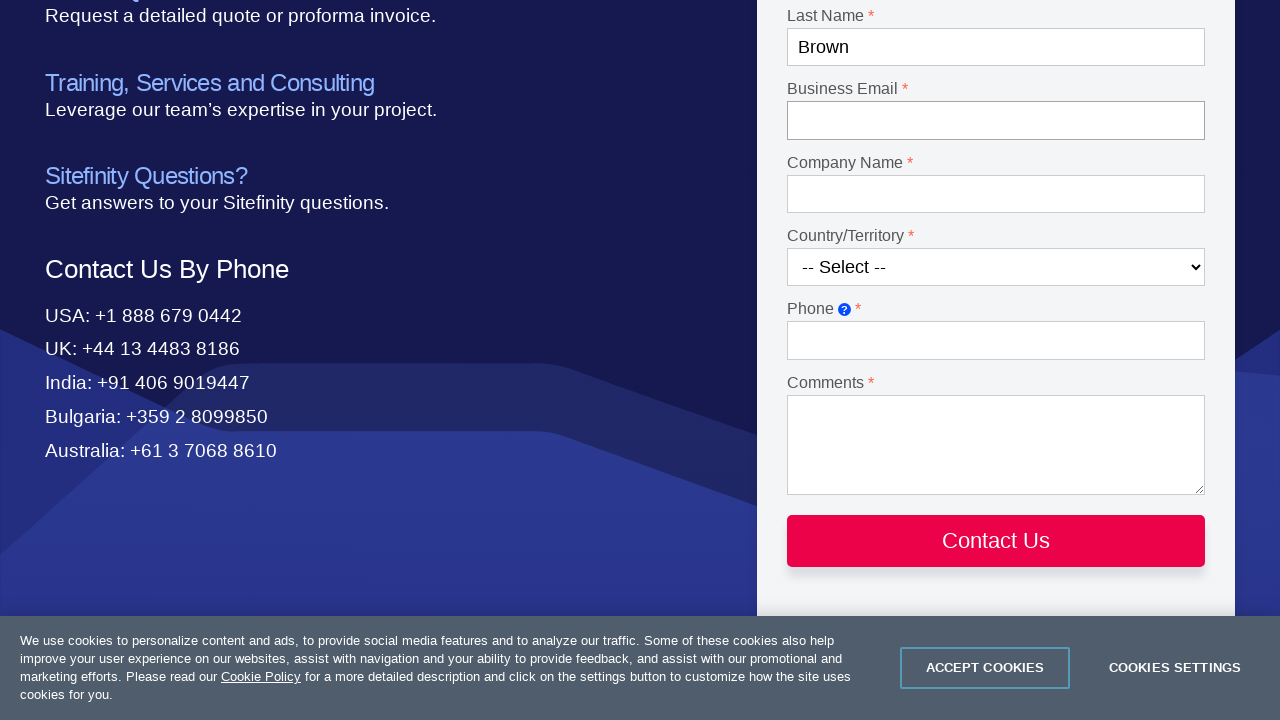

Filled email with 'emily.brown@testdomain.com' on #Email-1
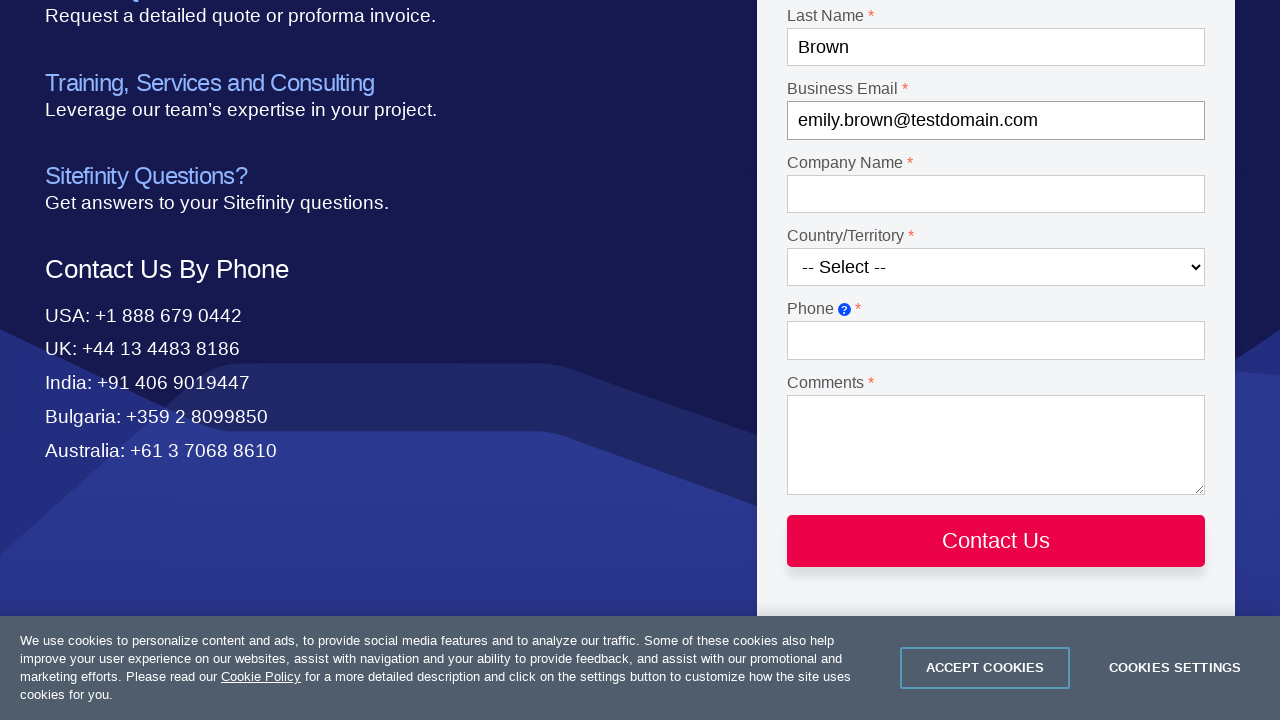

Clicked job title field at (996, 194) on #Textbox-3
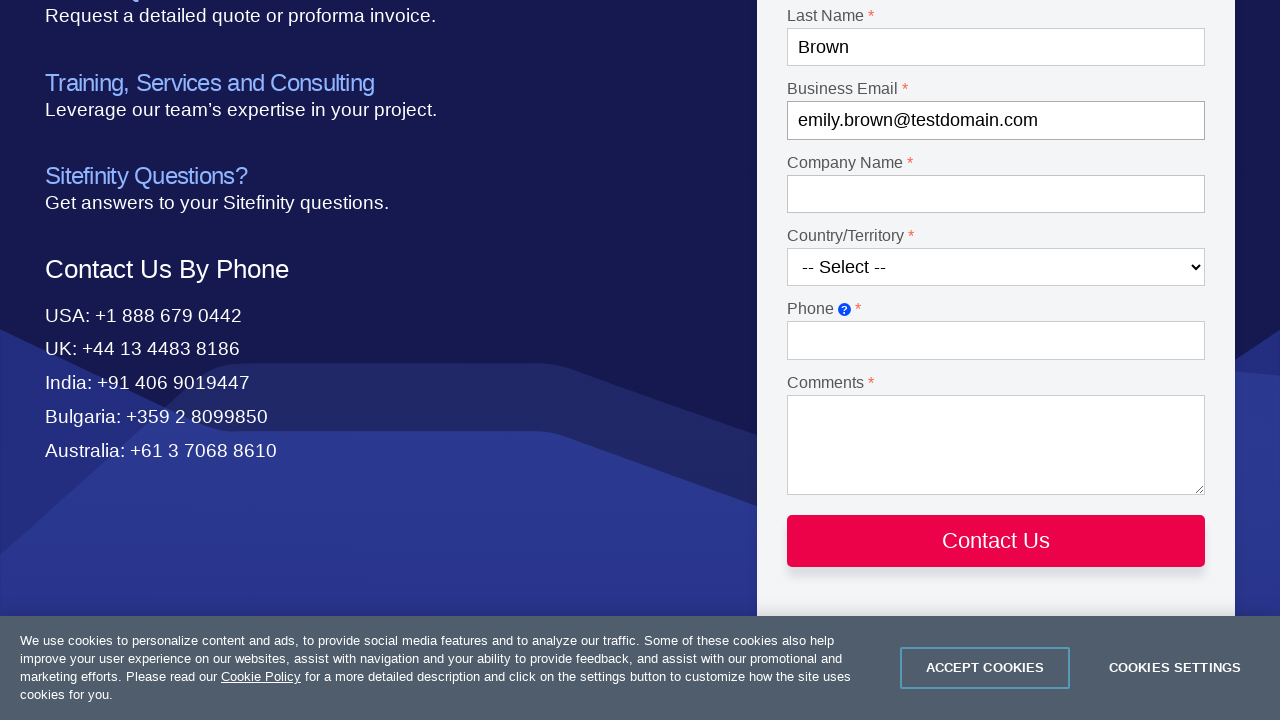

Filled job title with 'Support' on #Textbox-3
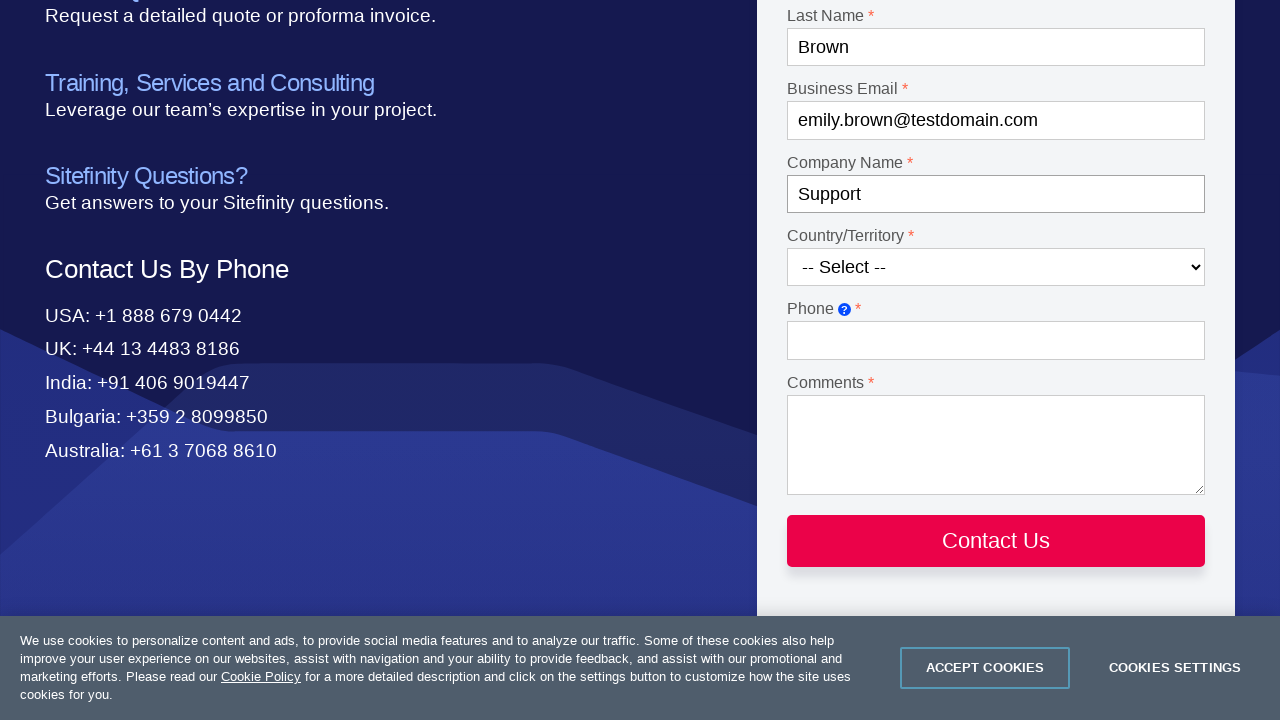

Scrolled page down to y=600
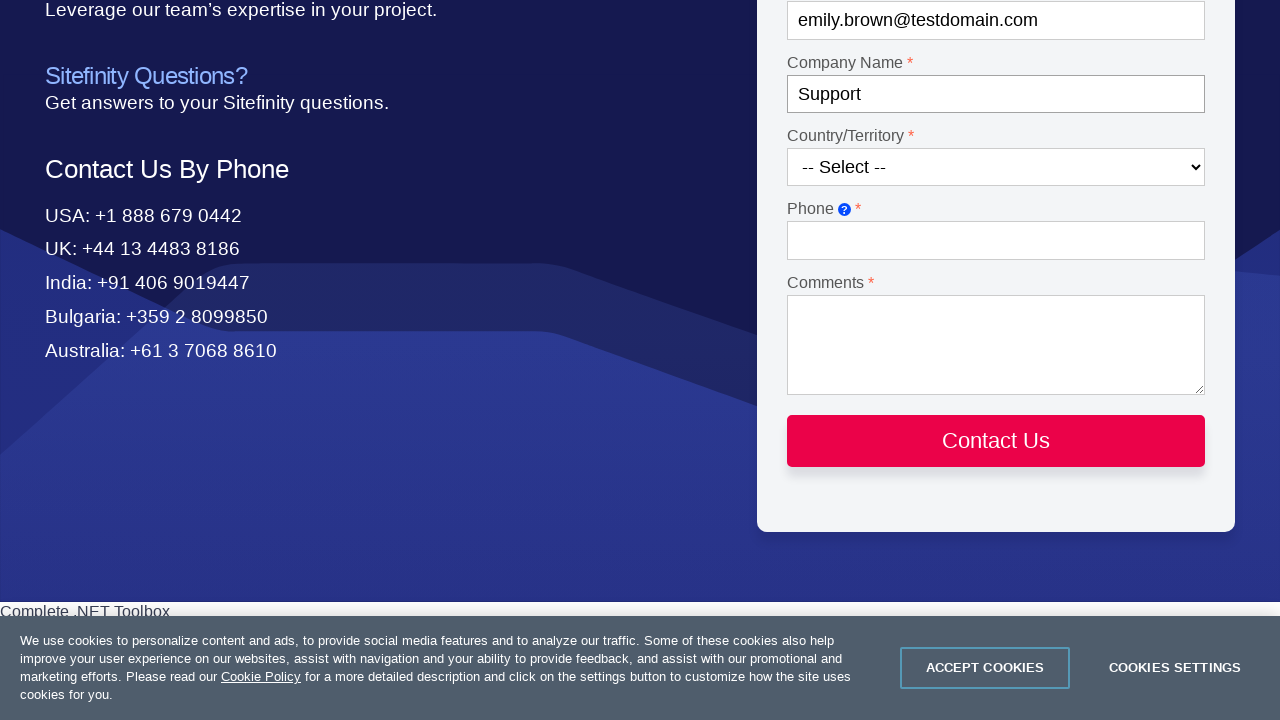

Selected index 100 in country dropdown on #Country-1
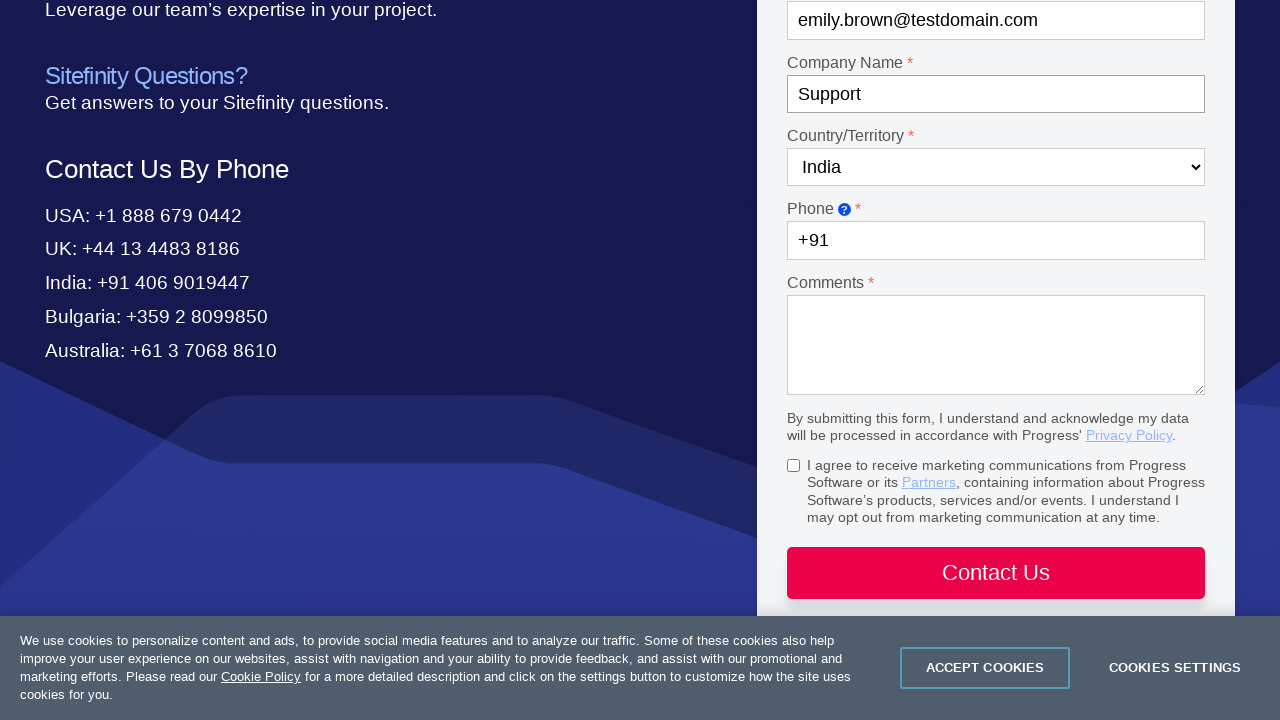

Scrolled page down to y=700
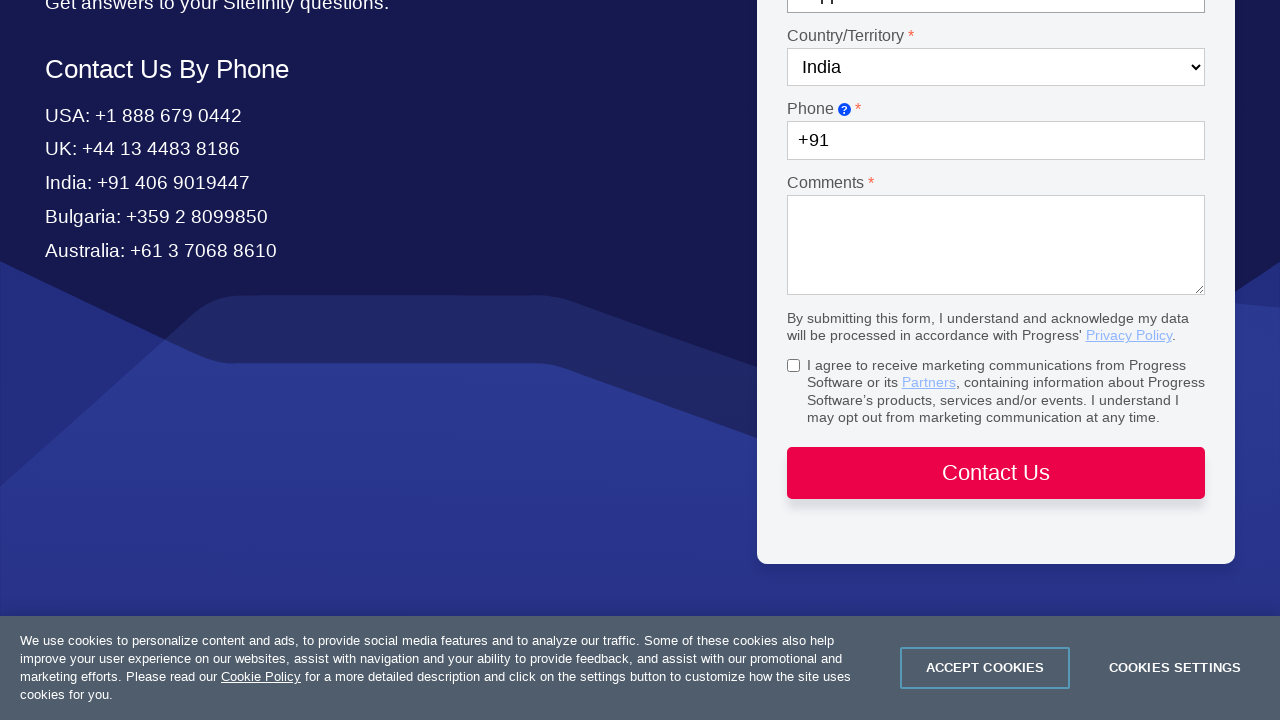

Clicked phone number field at (996, 141) on #Textbox-4
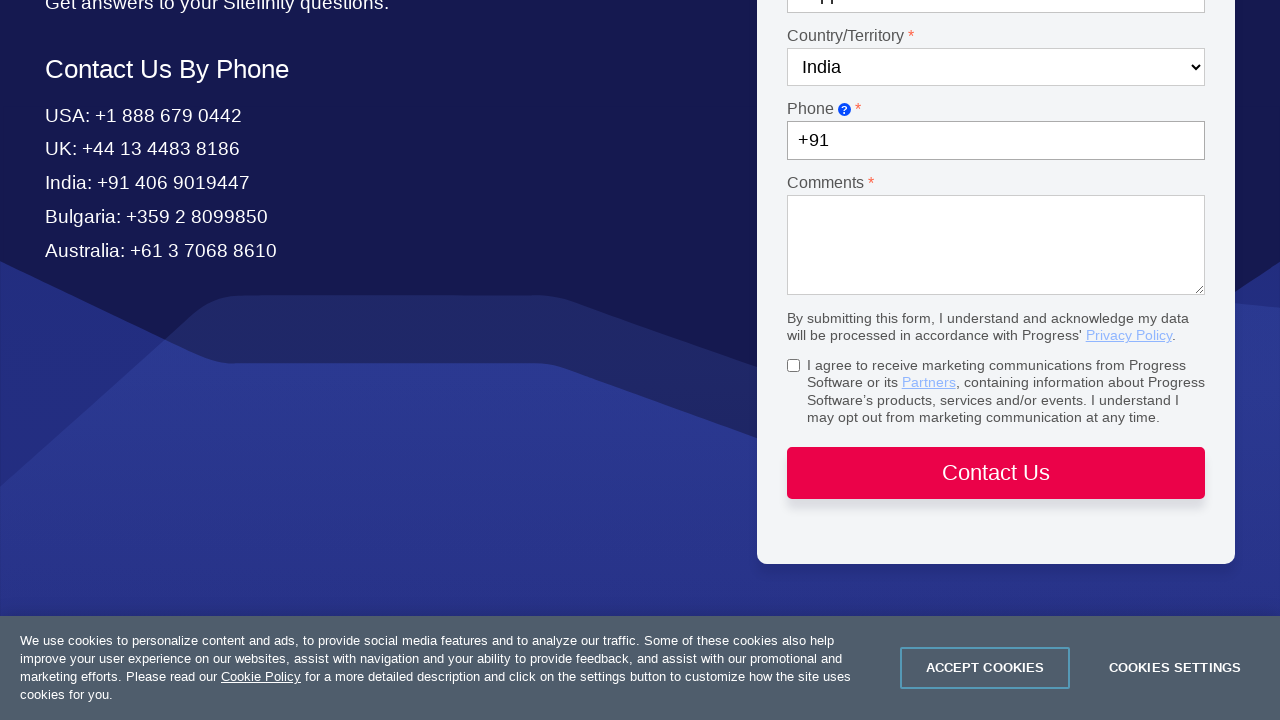

Left phone number field empty (testing validation) on #Textbox-4
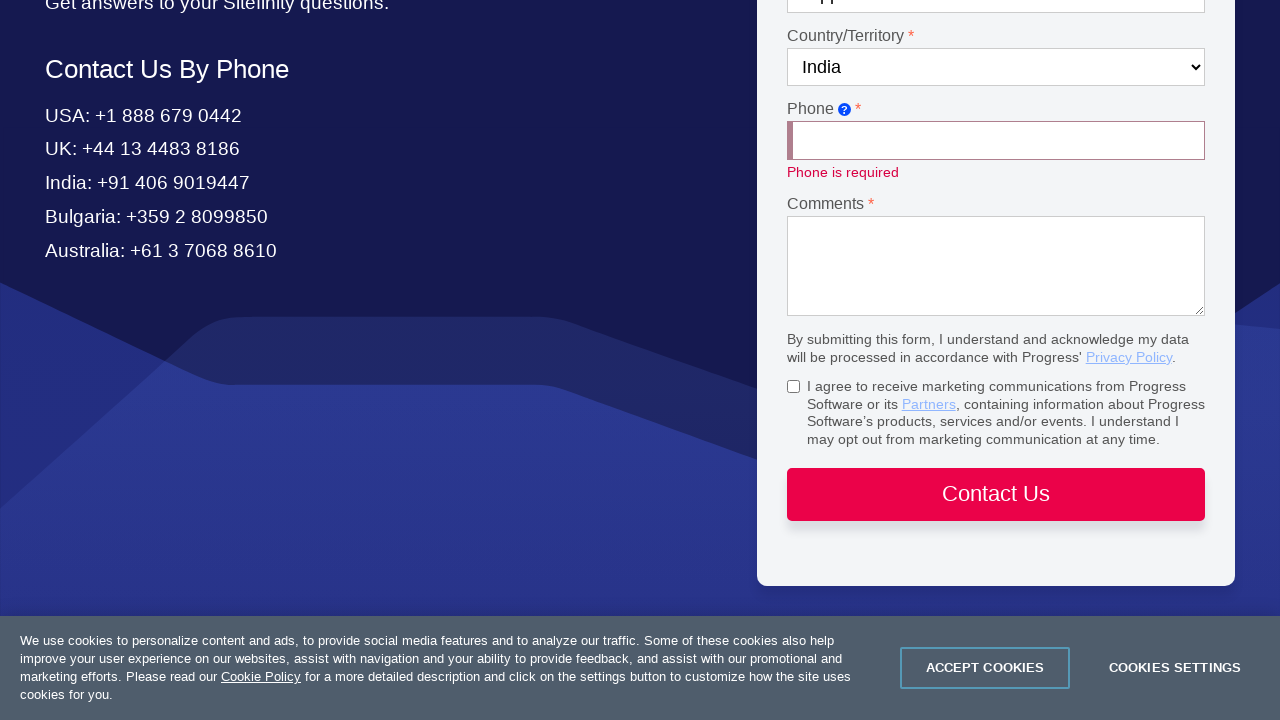

Clicked comments field at (996, 266) on #Textarea-1
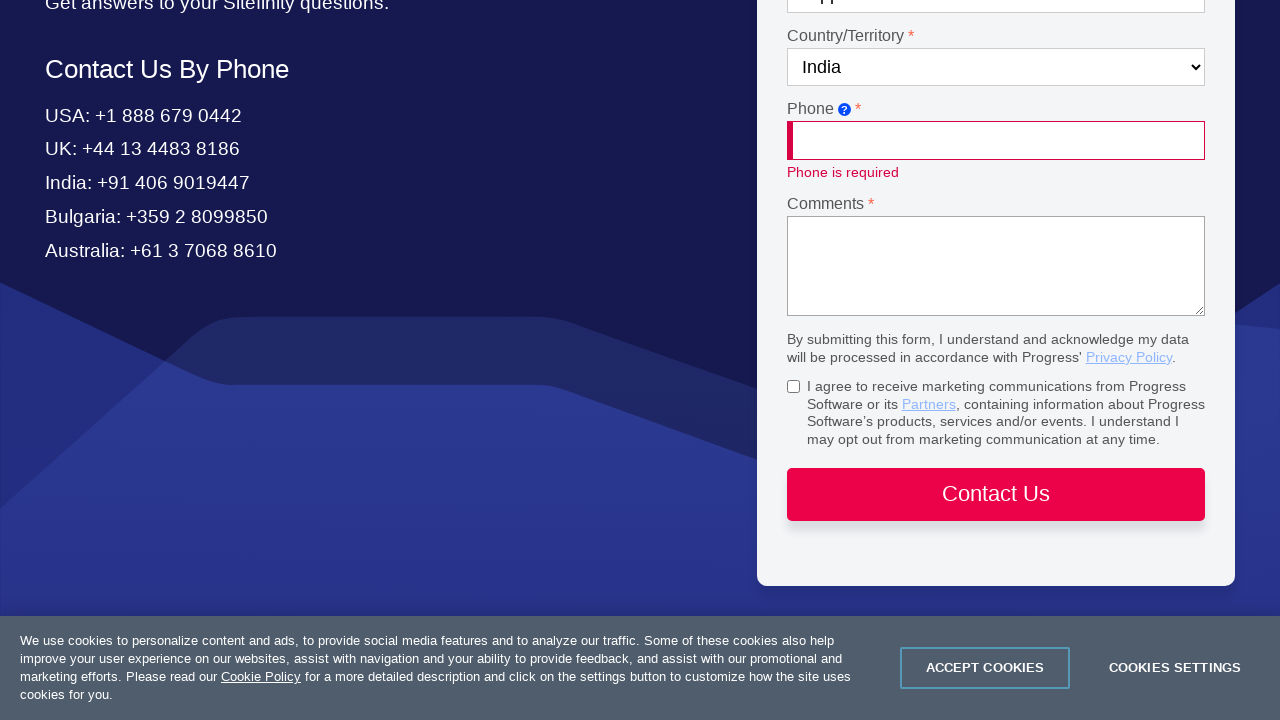

Filled comments with 'Testing empty phone field' on #Textarea-1
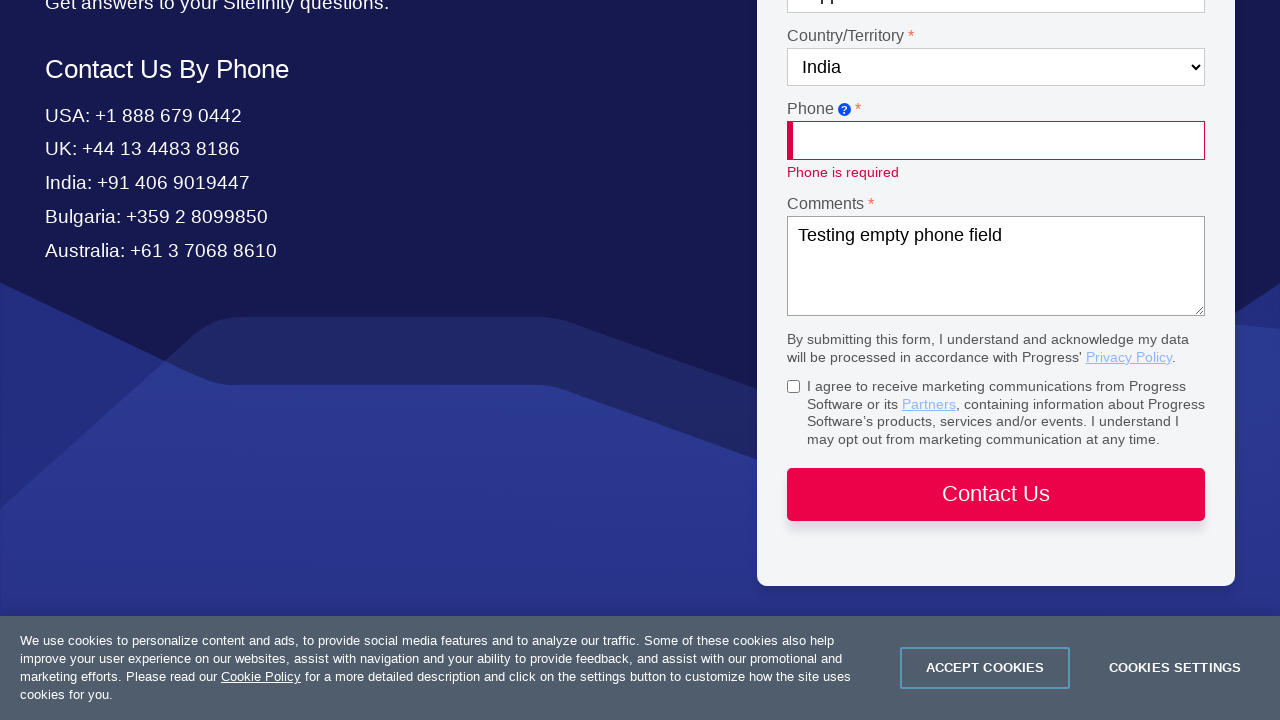

Phone field validation error appeared - 'Phone is required' error message is visible
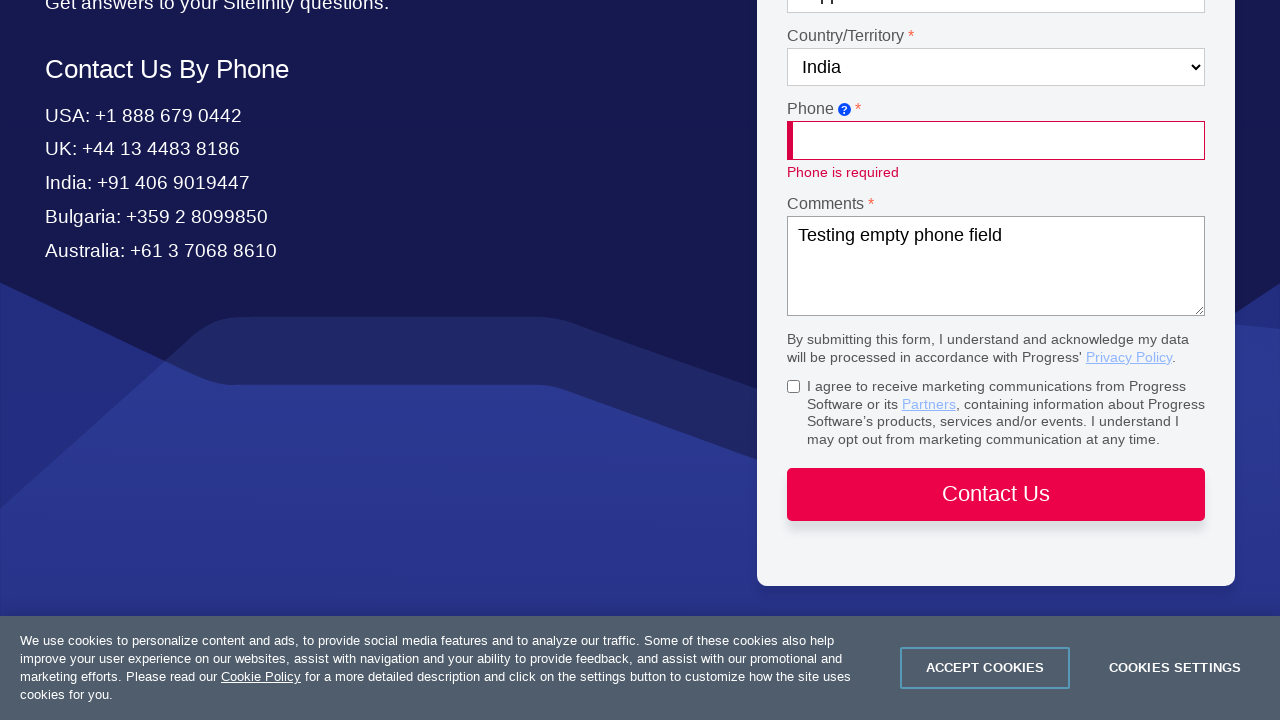

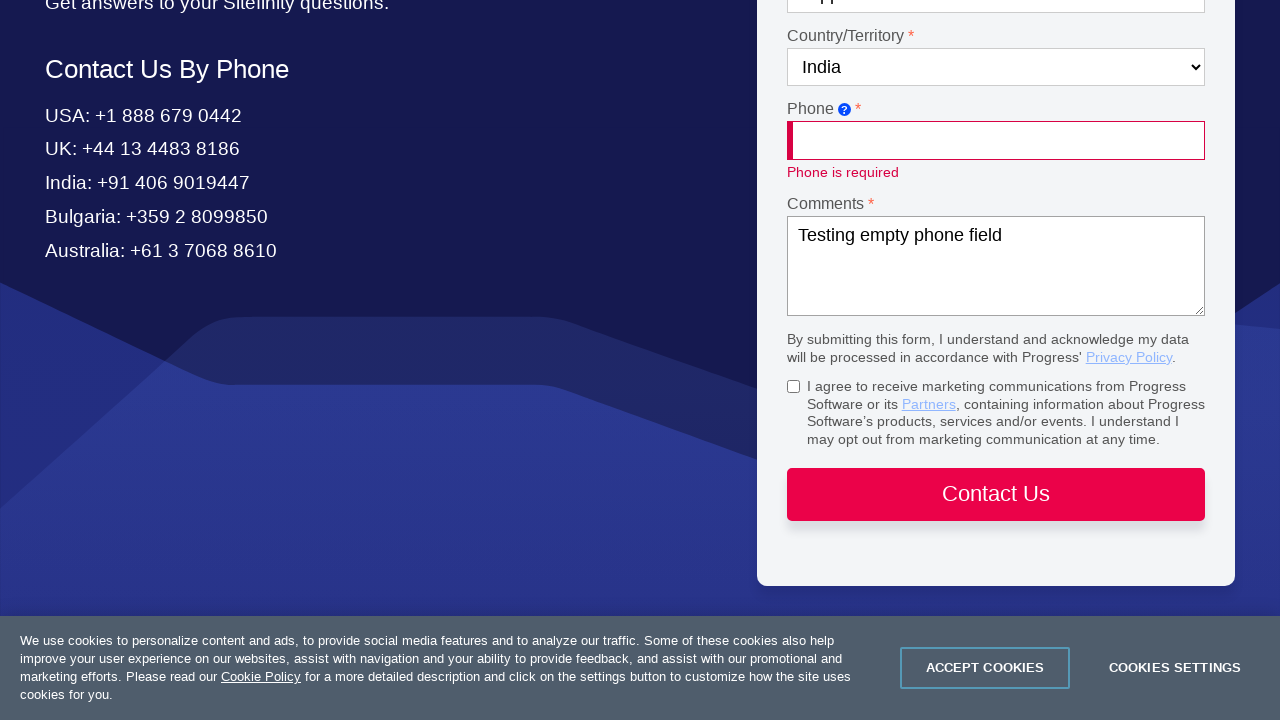